Tests element selection status by clicking radio button and checkbox elements

Starting URL: https://automationfc.github.io/basic-form/

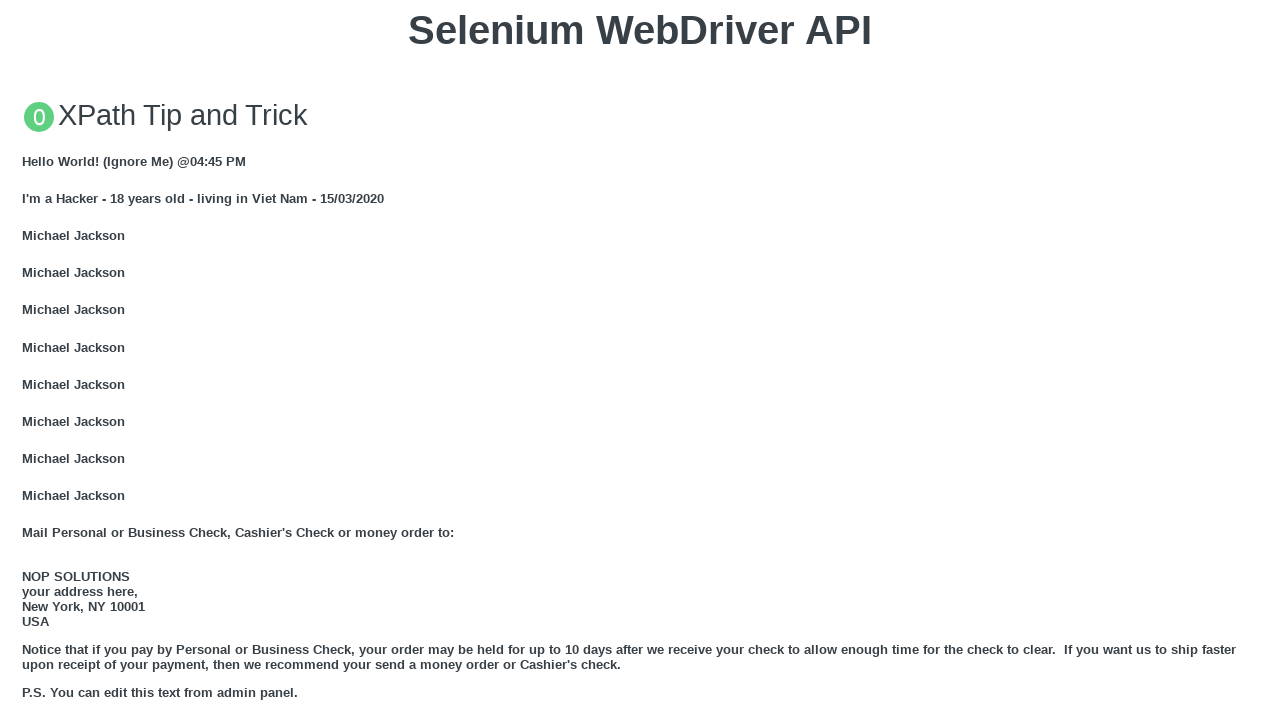

Reloaded the page at https://automationfc.github.io/basic-form/
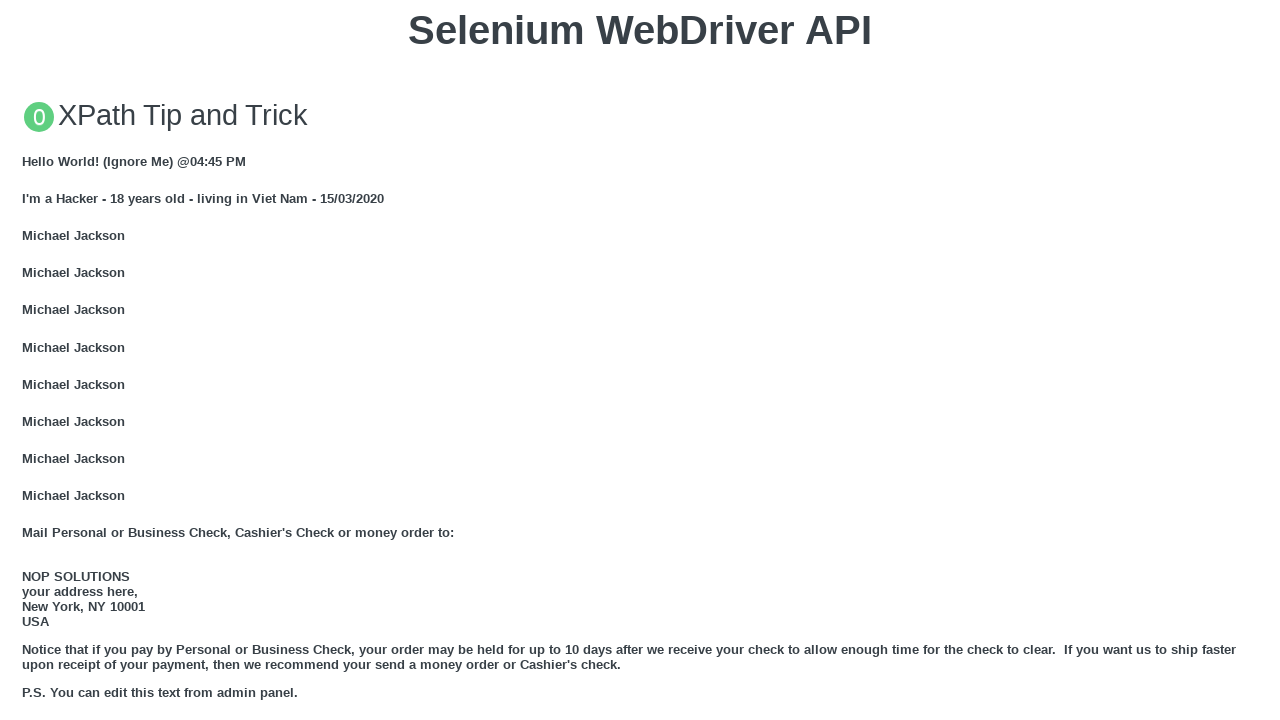

Clicked 'Under 18' radio button to select age group at (28, 360) on #under_18
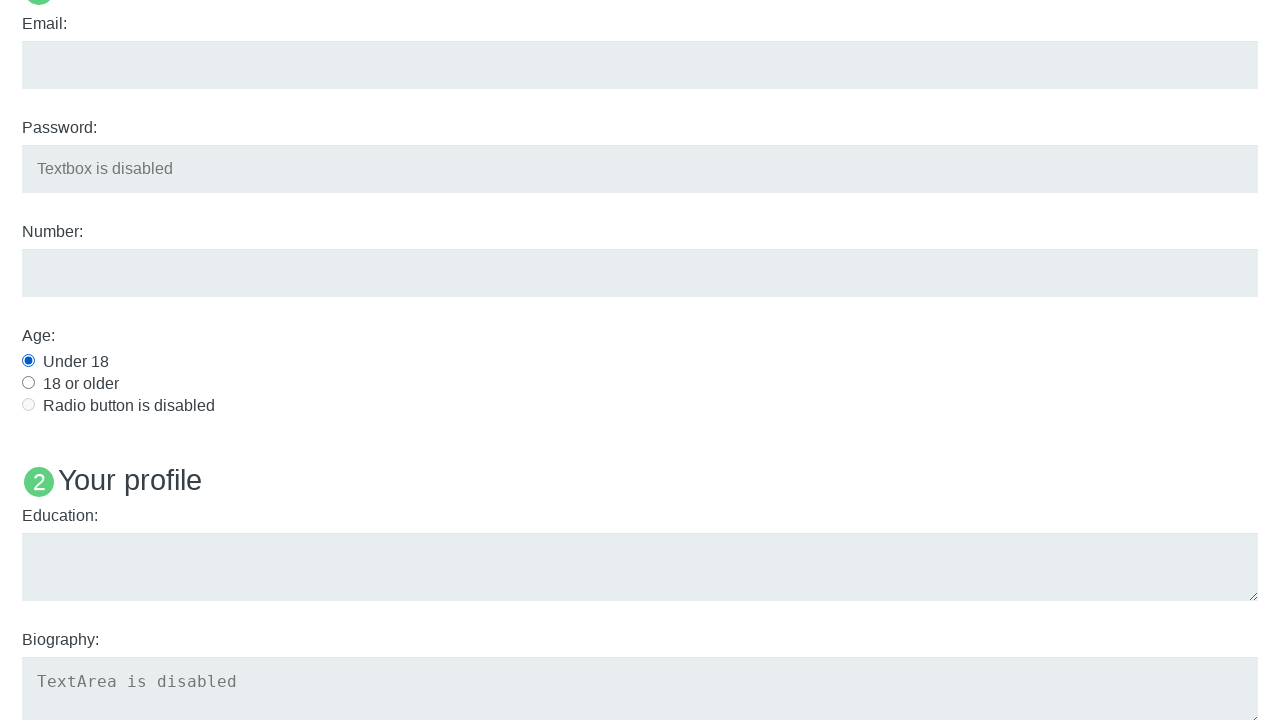

Clicked Java checkbox to select it at (28, 361) on #java
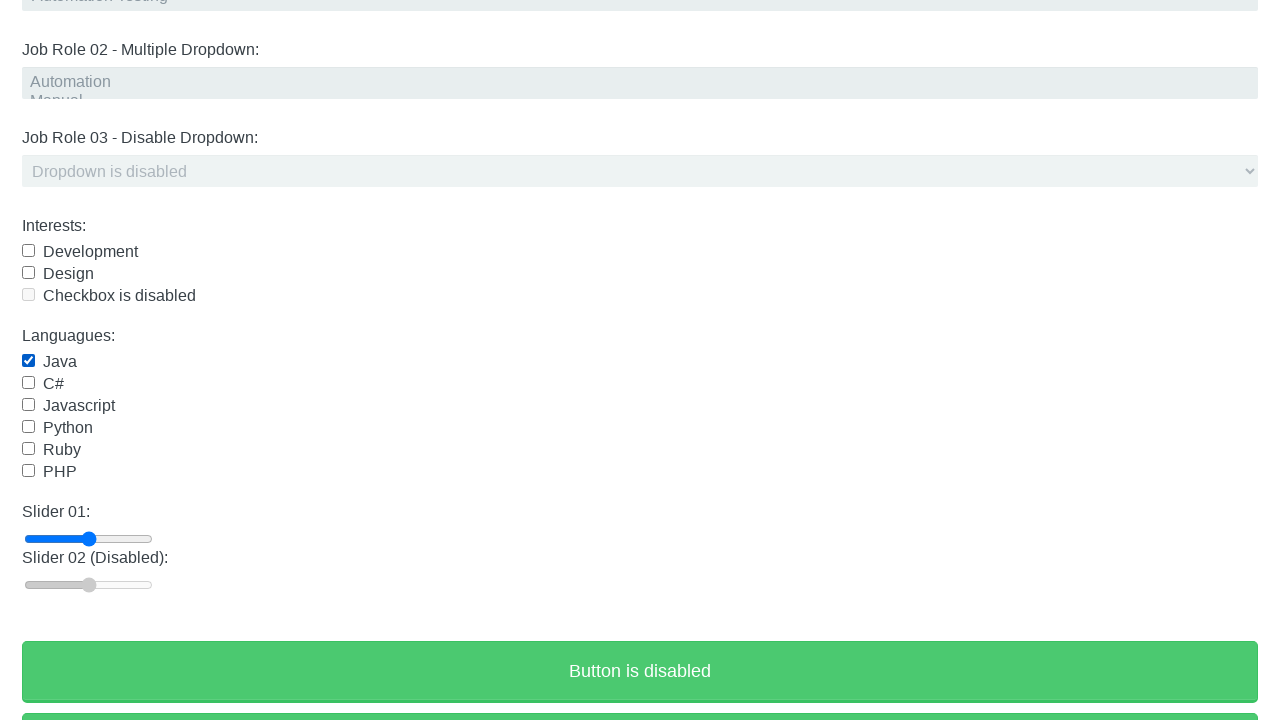

Clicked Java checkbox again to deselect it at (28, 361) on #java
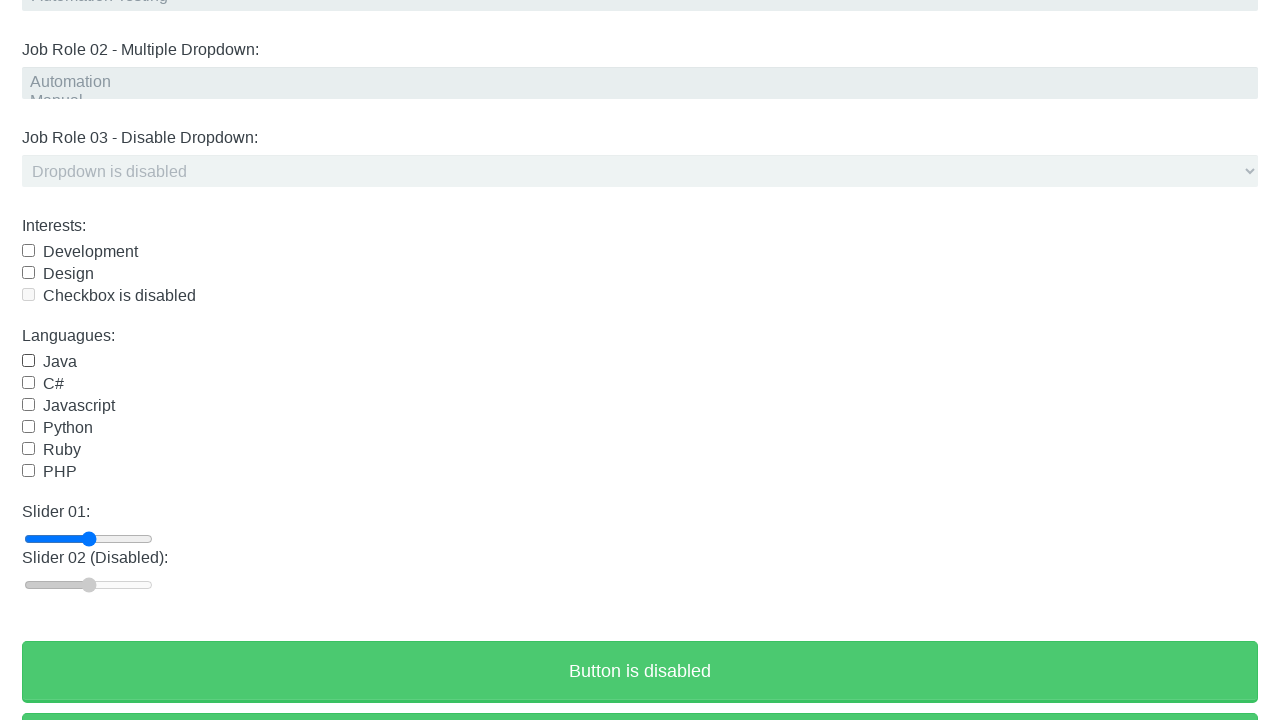

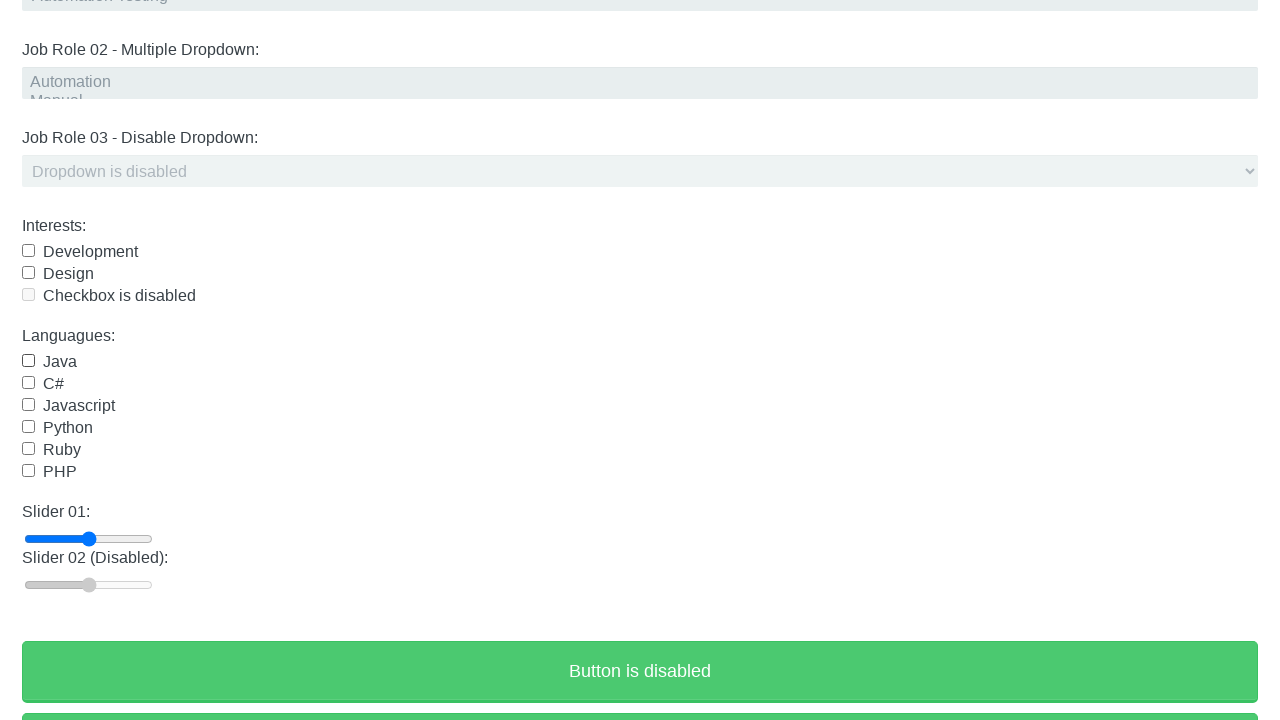